Tests registration form validation when username and password are filled but email is missing

Starting URL: http://intershop5.skillbox.ru/register/

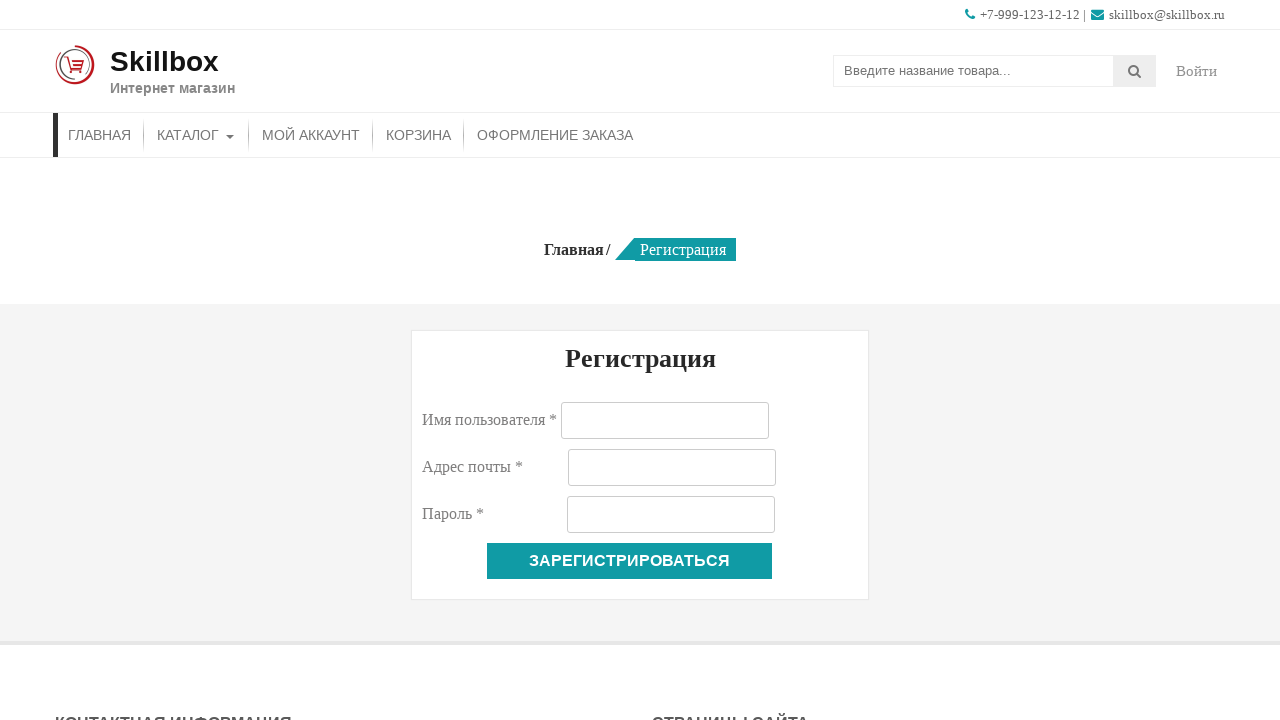

Filled username field with 'Pyatachok' on //input[@name='username']
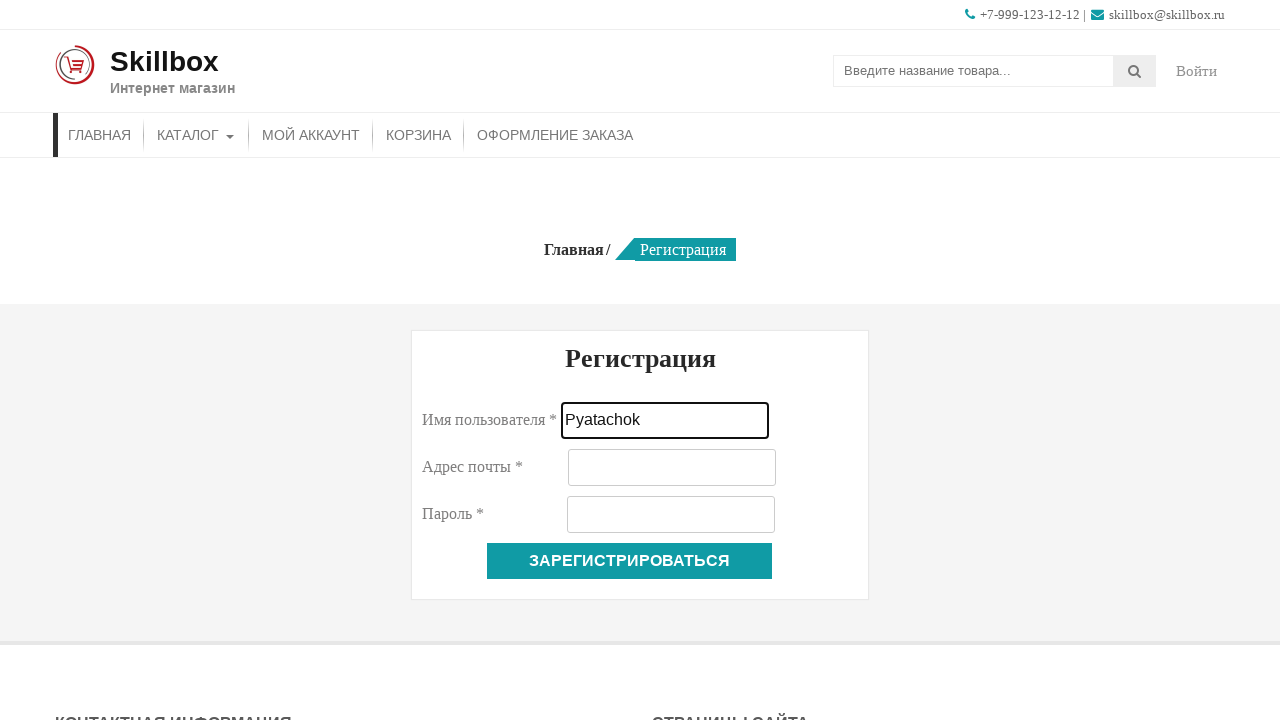

Filled password field with 'Pyatachok-123' on //input[@name='password']
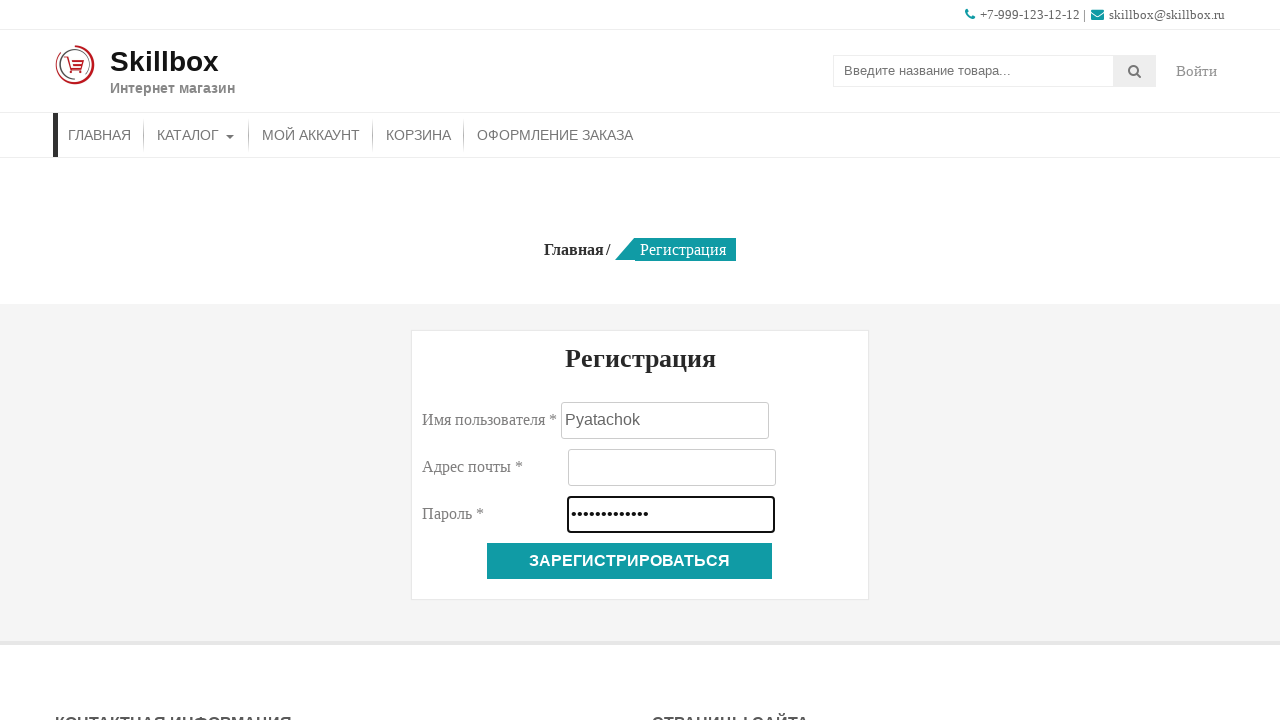

Clicked register button at (630, 561) on xpath=//button[@name='register']
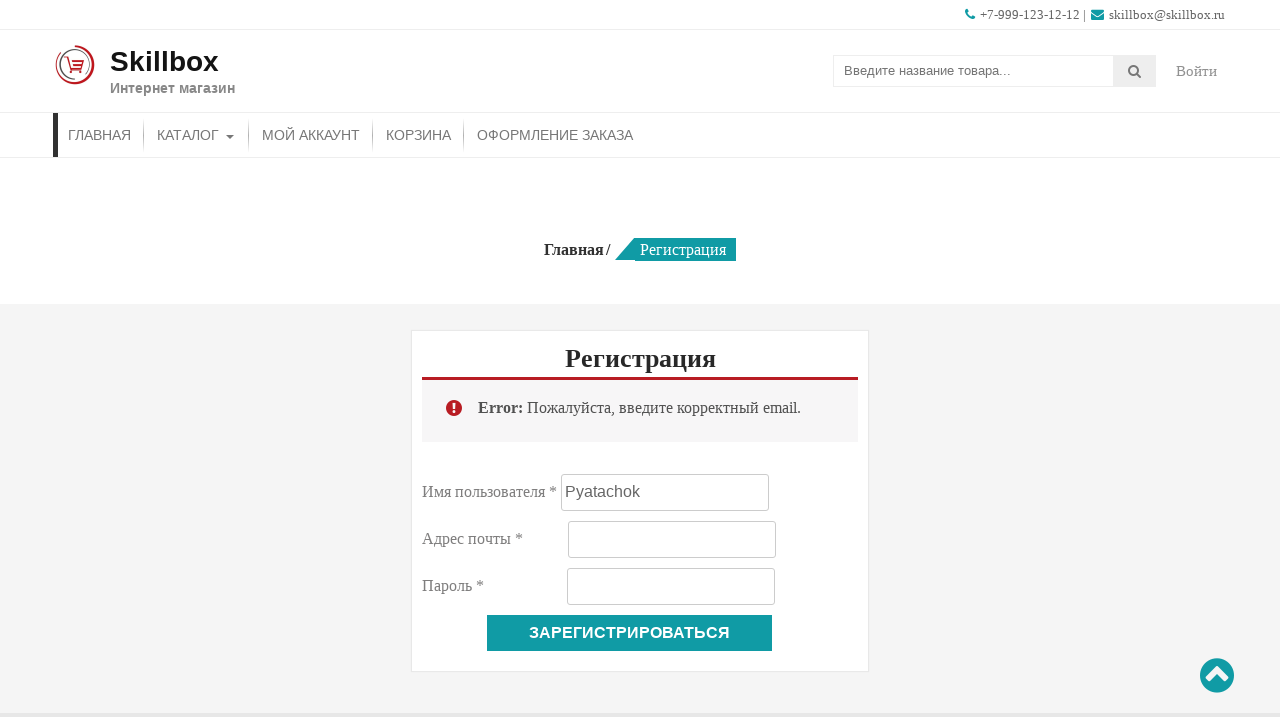

Validation alert appeared (email field missing)
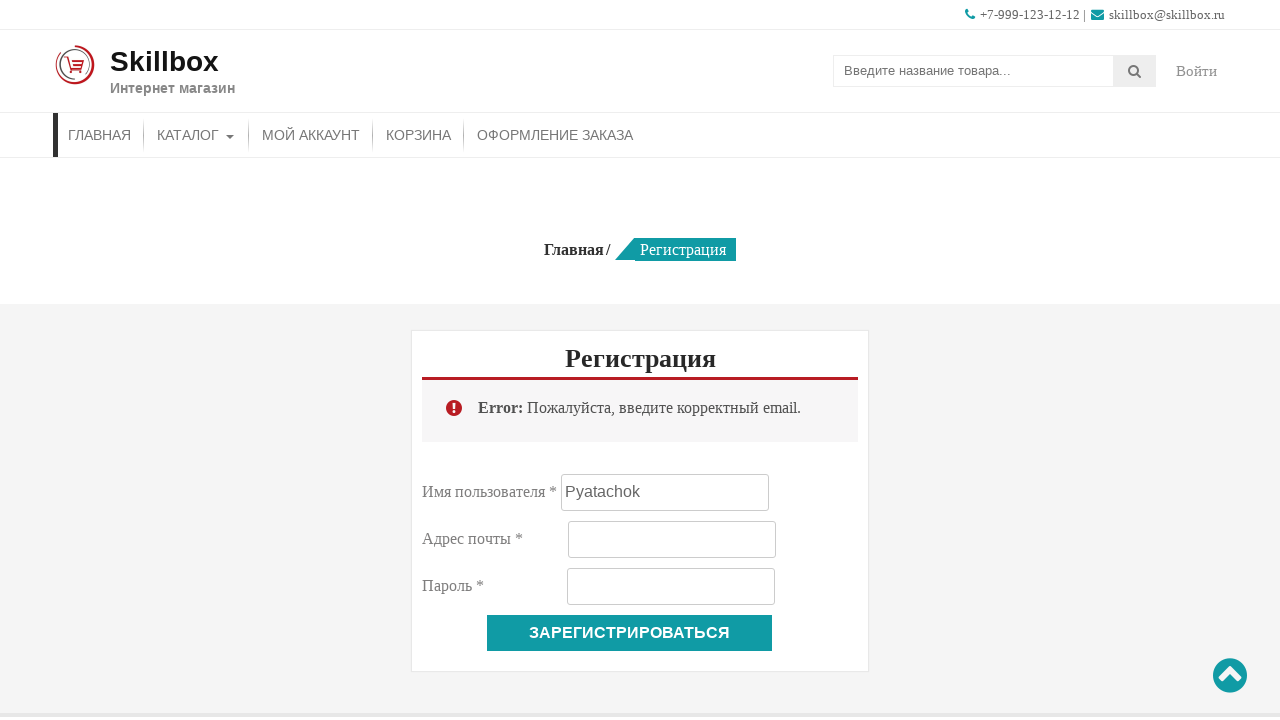

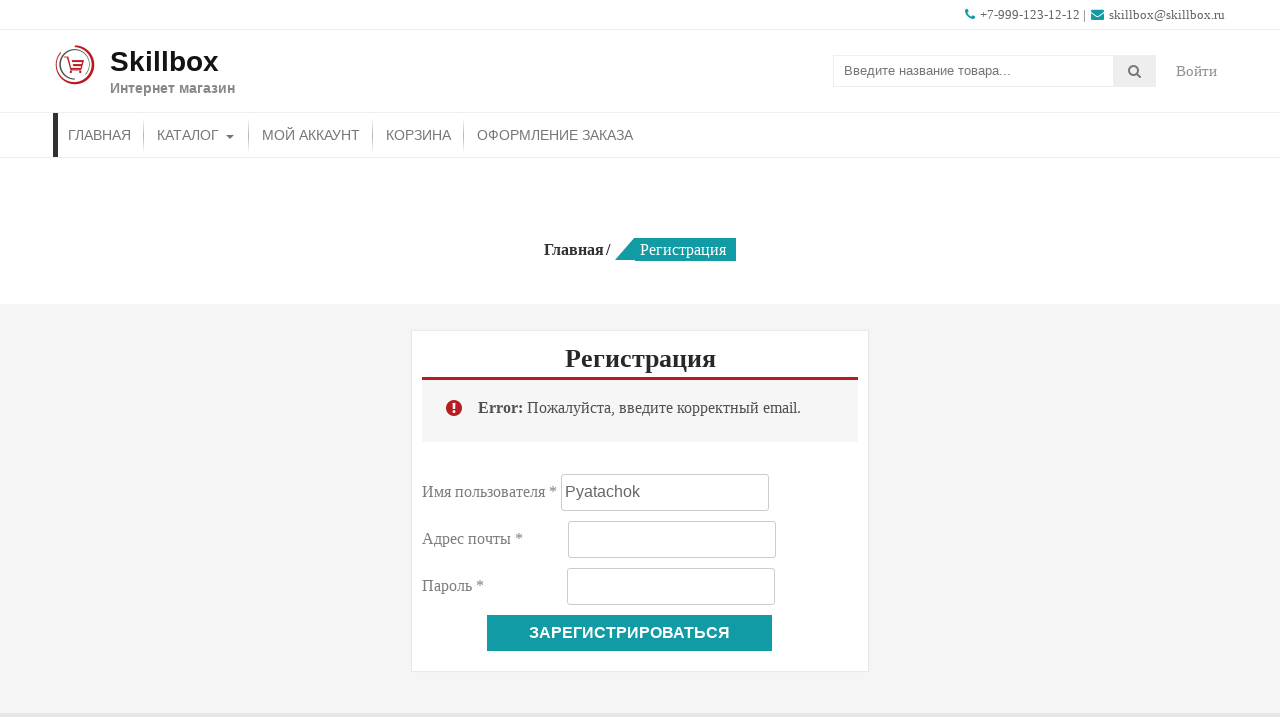